Tests a student video/media streaming application by entering a student name, clicking OK, and then using keyboard navigation (Tab and Enter keys) to interact with media permission dialogs or controls.

Starting URL: https://live.monetanalytics.com/stu_proc/student.html#

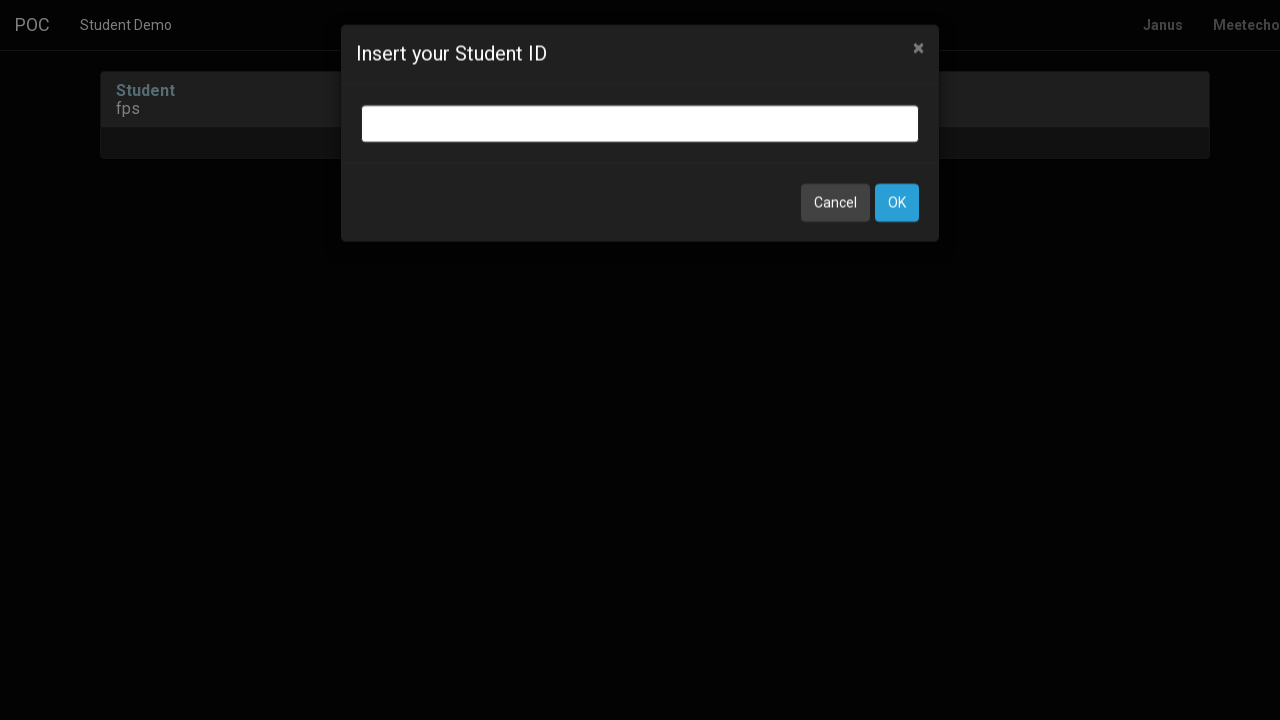

Entered student name 'Student-16' in the input field on input.bootbox-input.bootbox-input-text.form-control
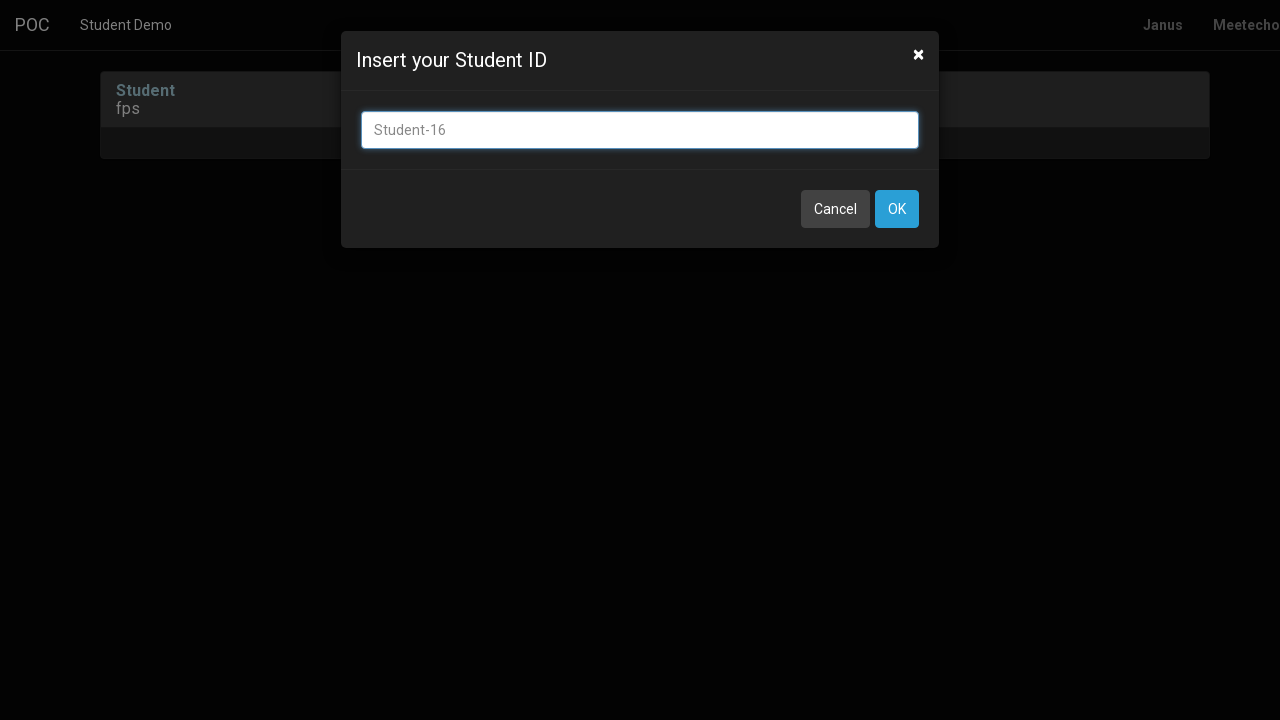

Retrieved and printed page title
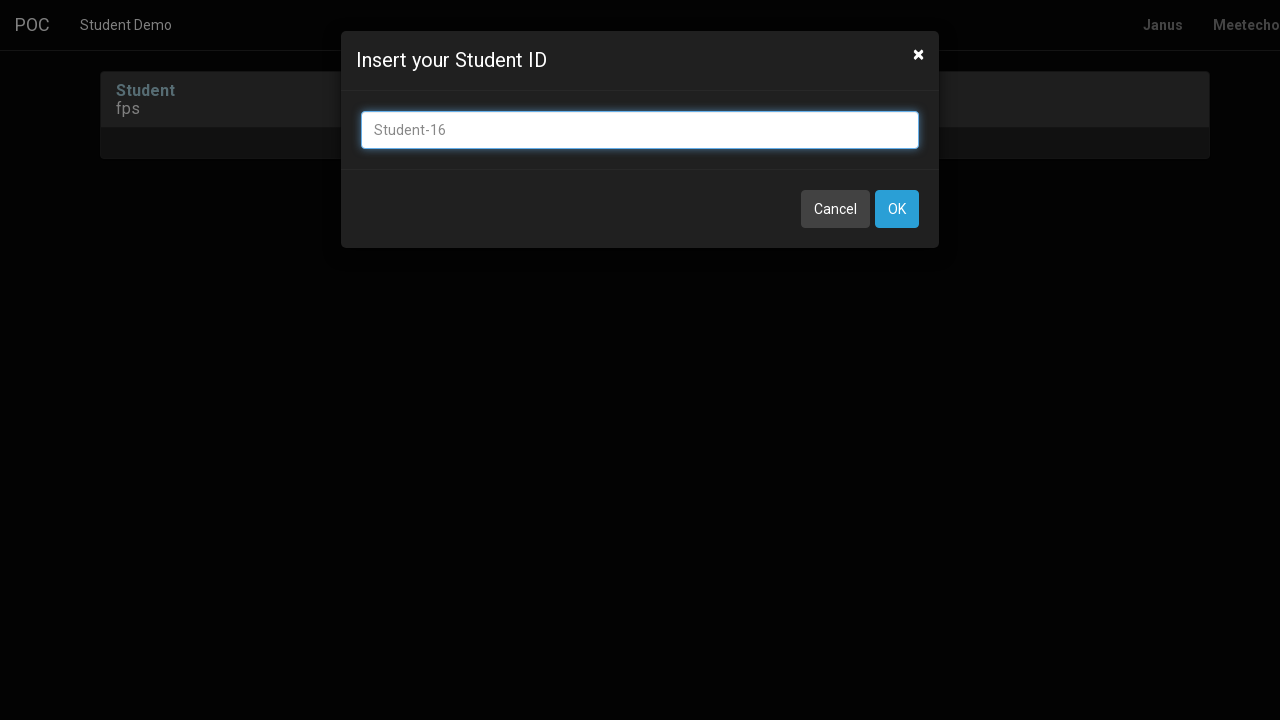

Clicked OK button to submit student name at (897, 209) on button:has-text('OK')
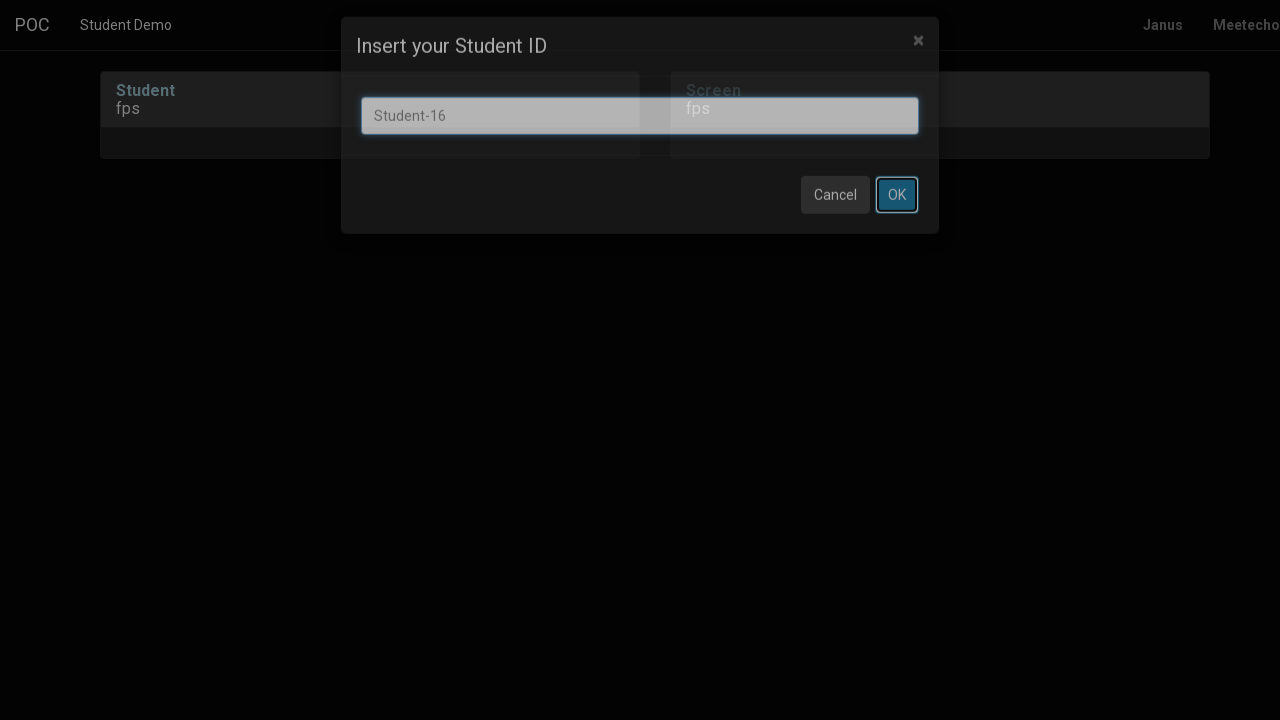

Waited 8 seconds for page to load after OK click
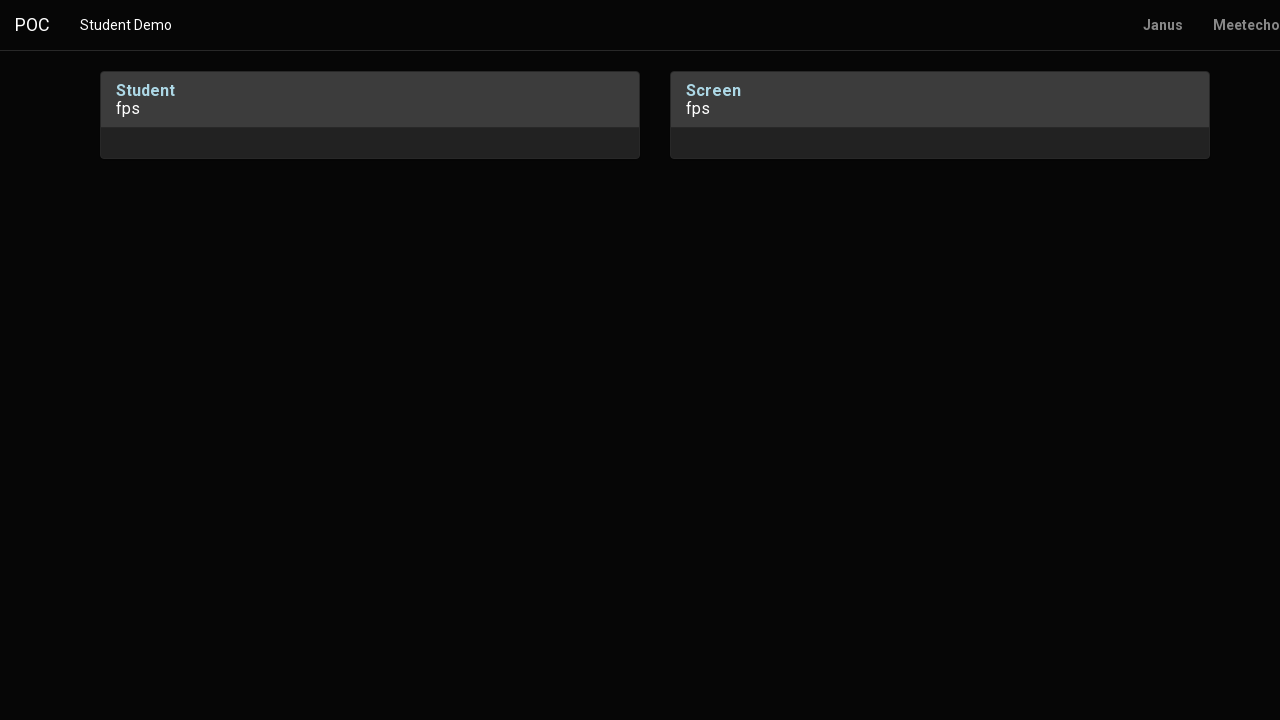

Pressed Tab key for keyboard navigation
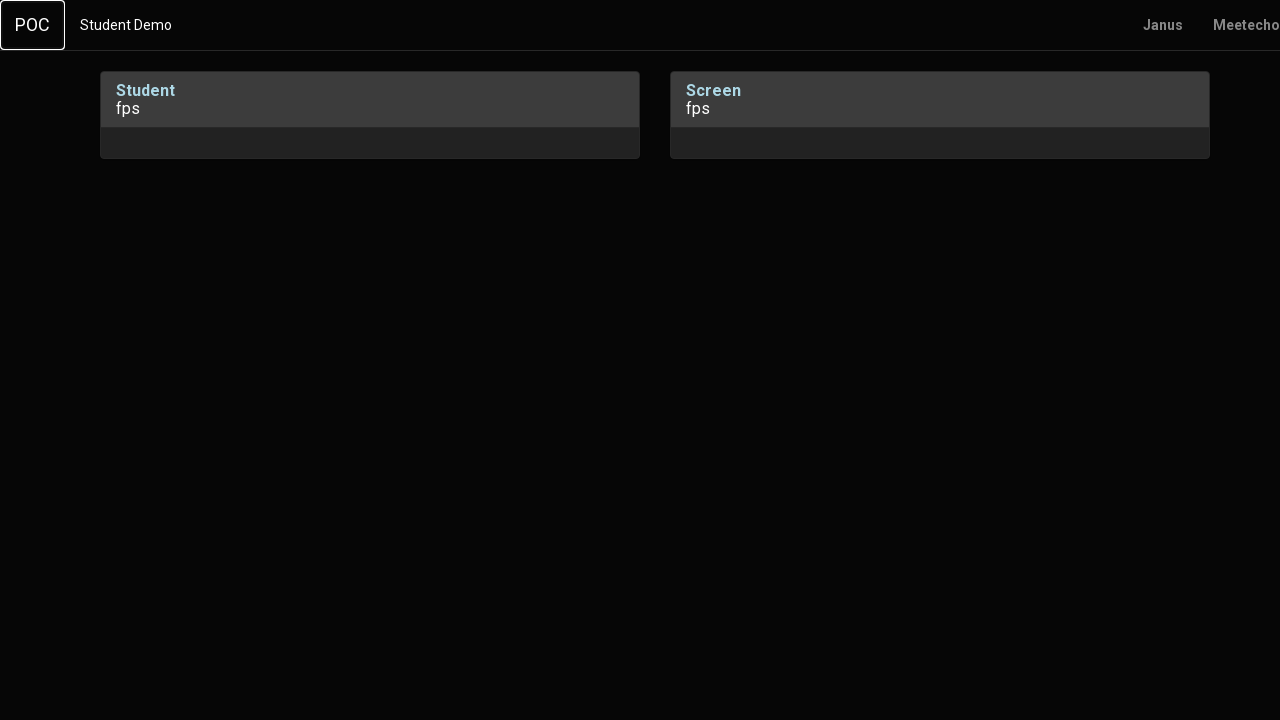

Waited 1 second
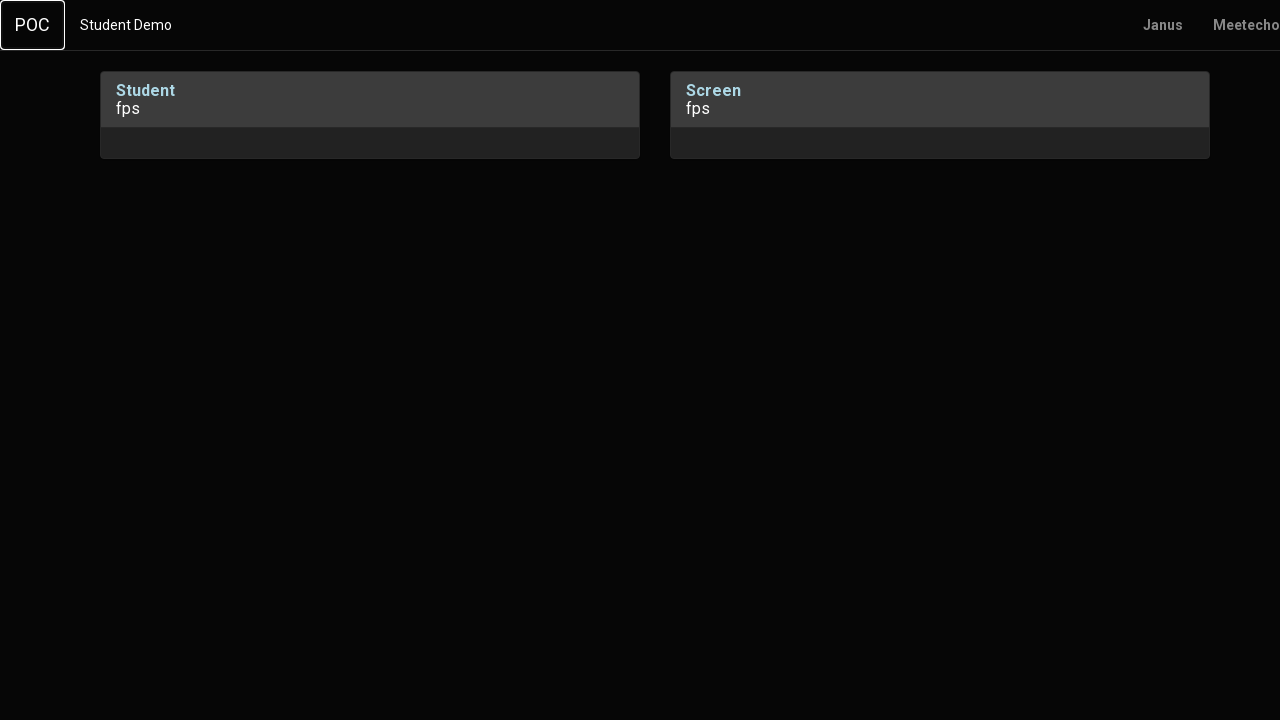

Pressed Enter key to interact with focused element
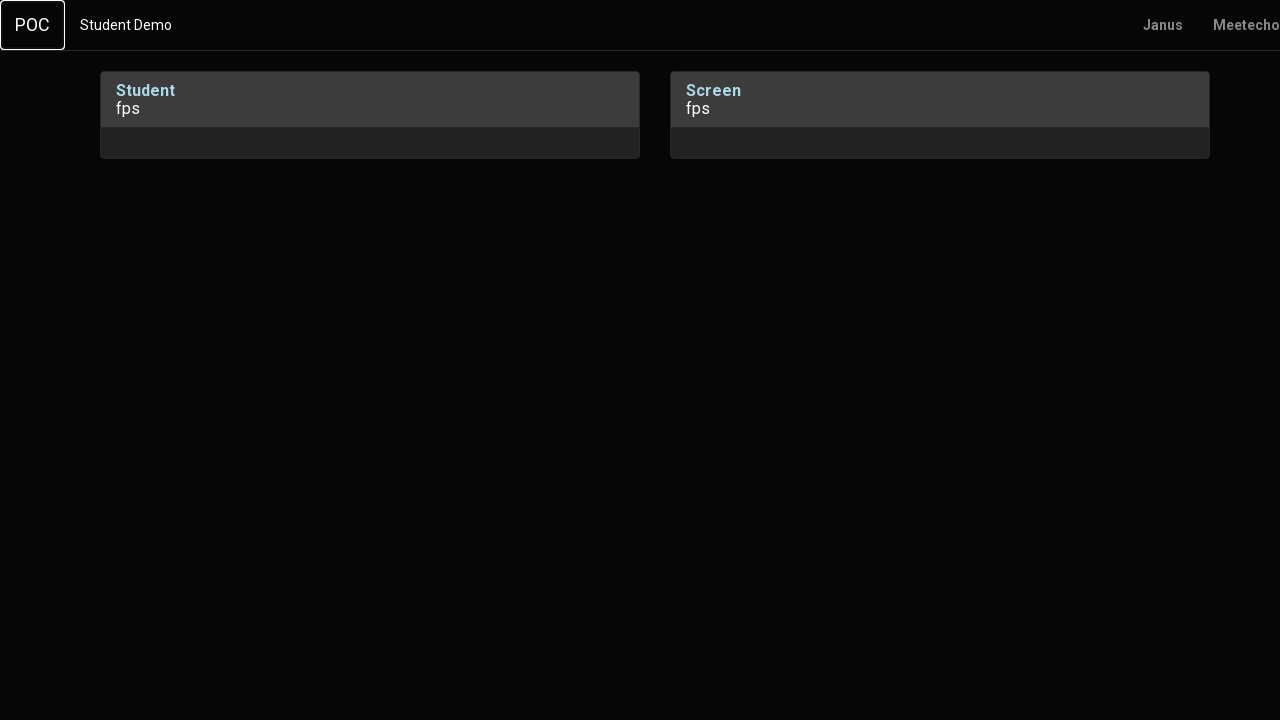

Waited 2 seconds
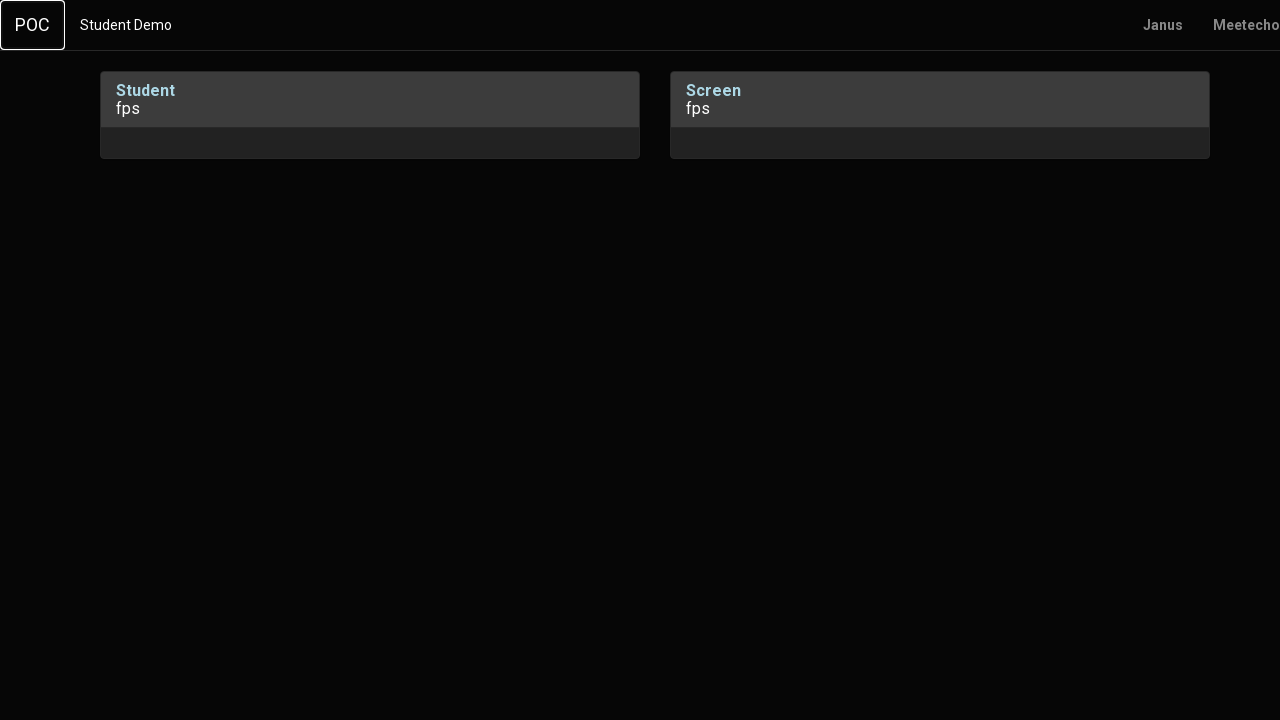

Pressed Tab key for keyboard navigation
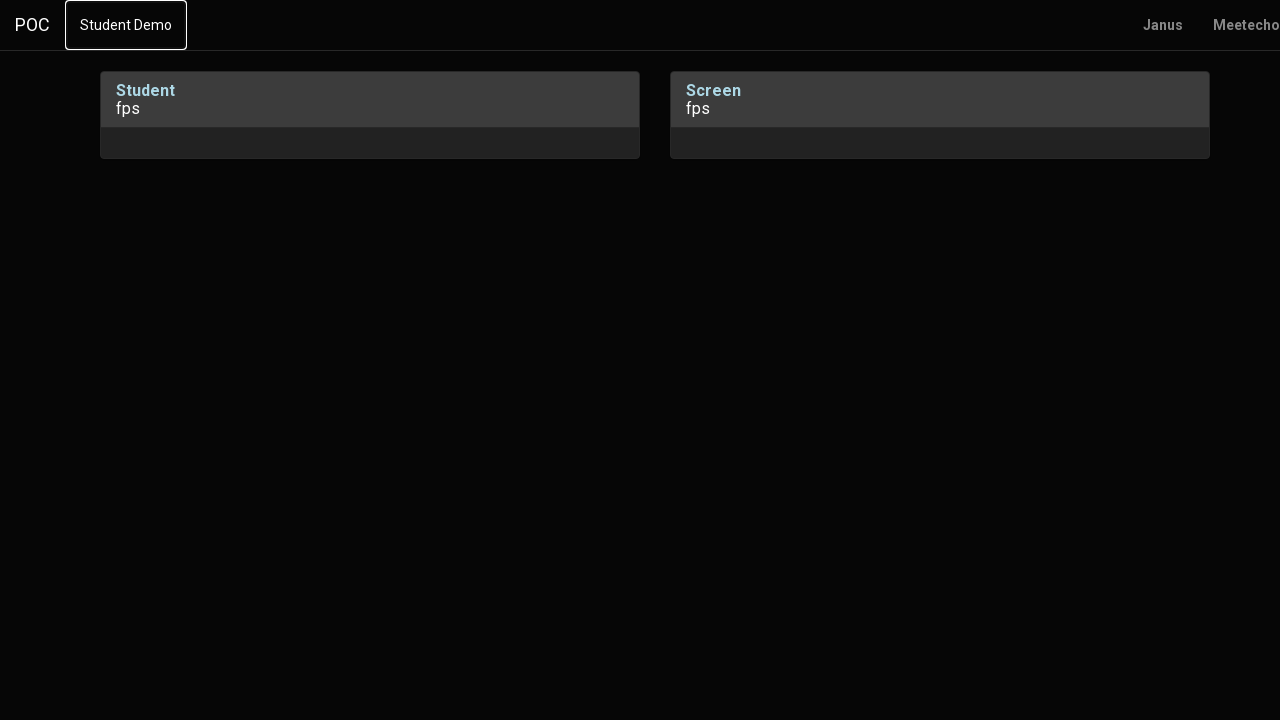

Waited 1 second
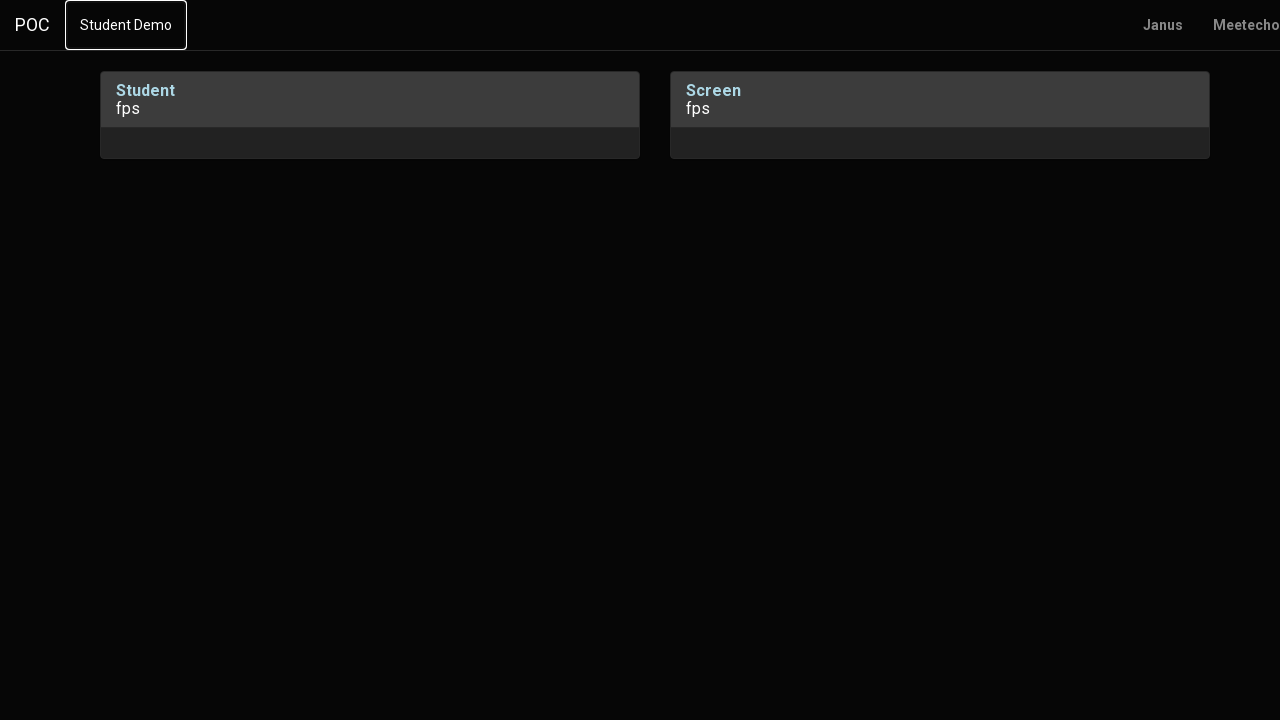

Pressed Tab key again for keyboard navigation
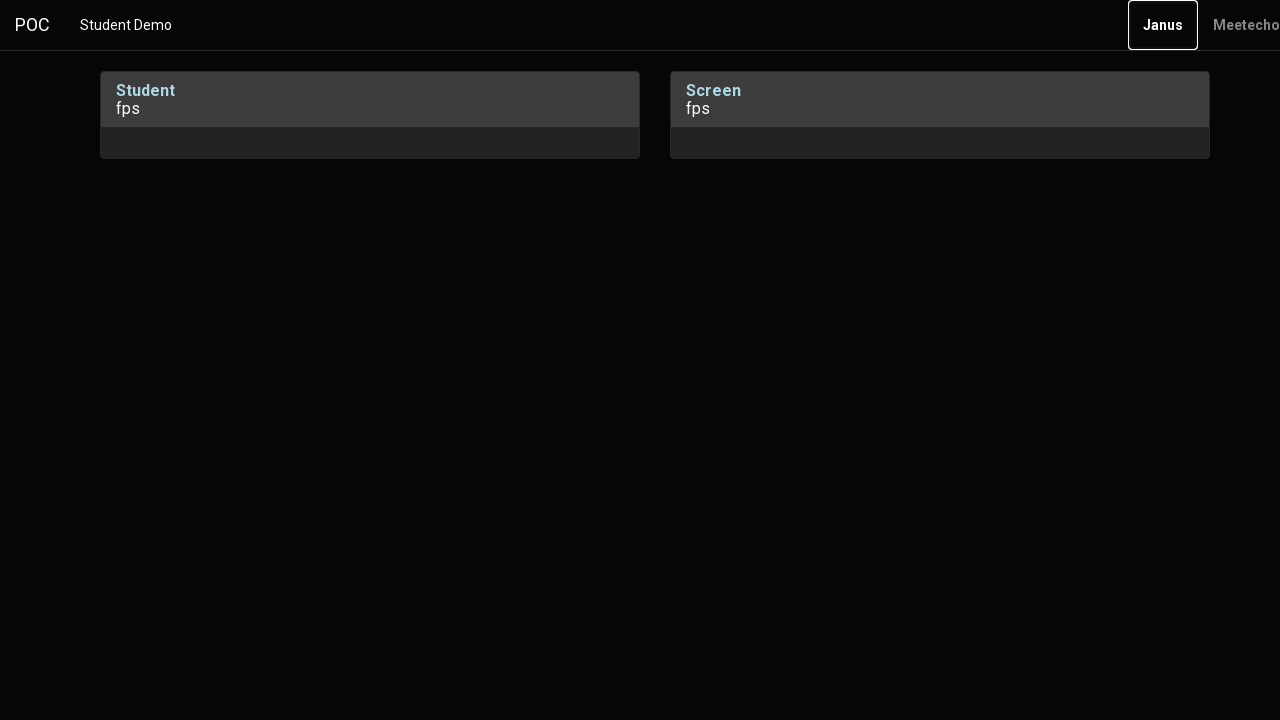

Waited 2 seconds
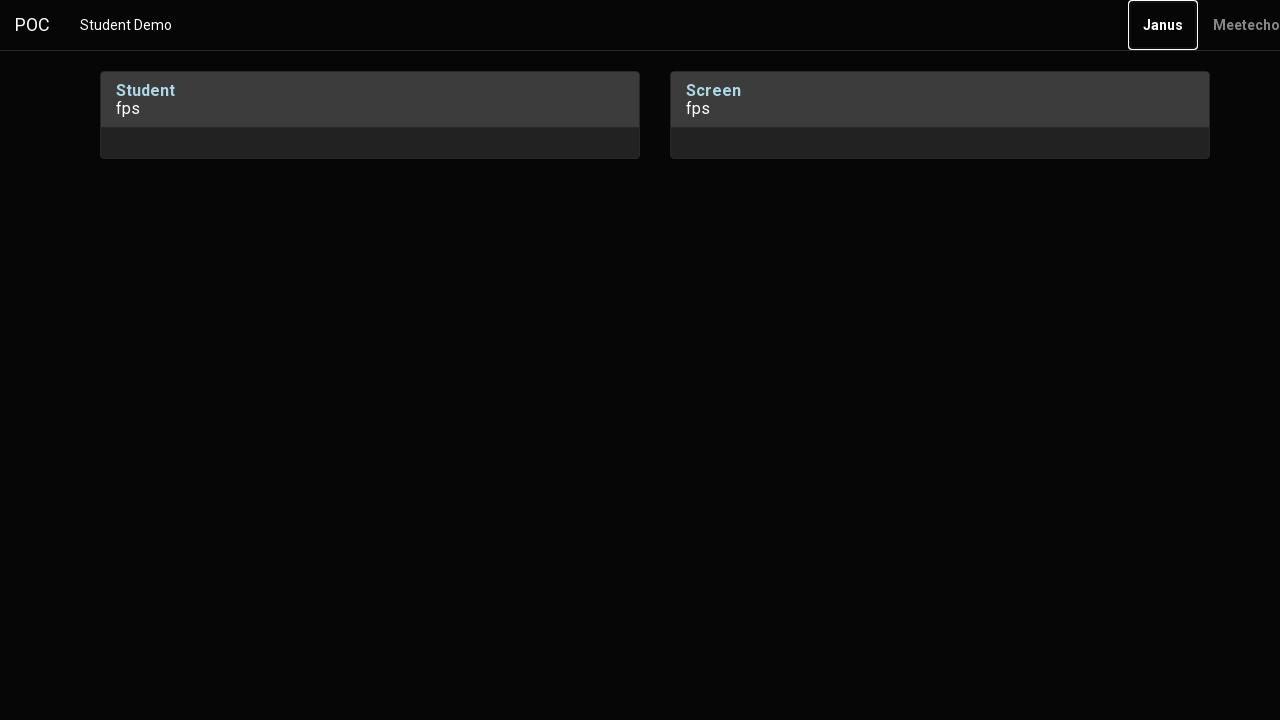

Pressed Enter key to interact with focused element
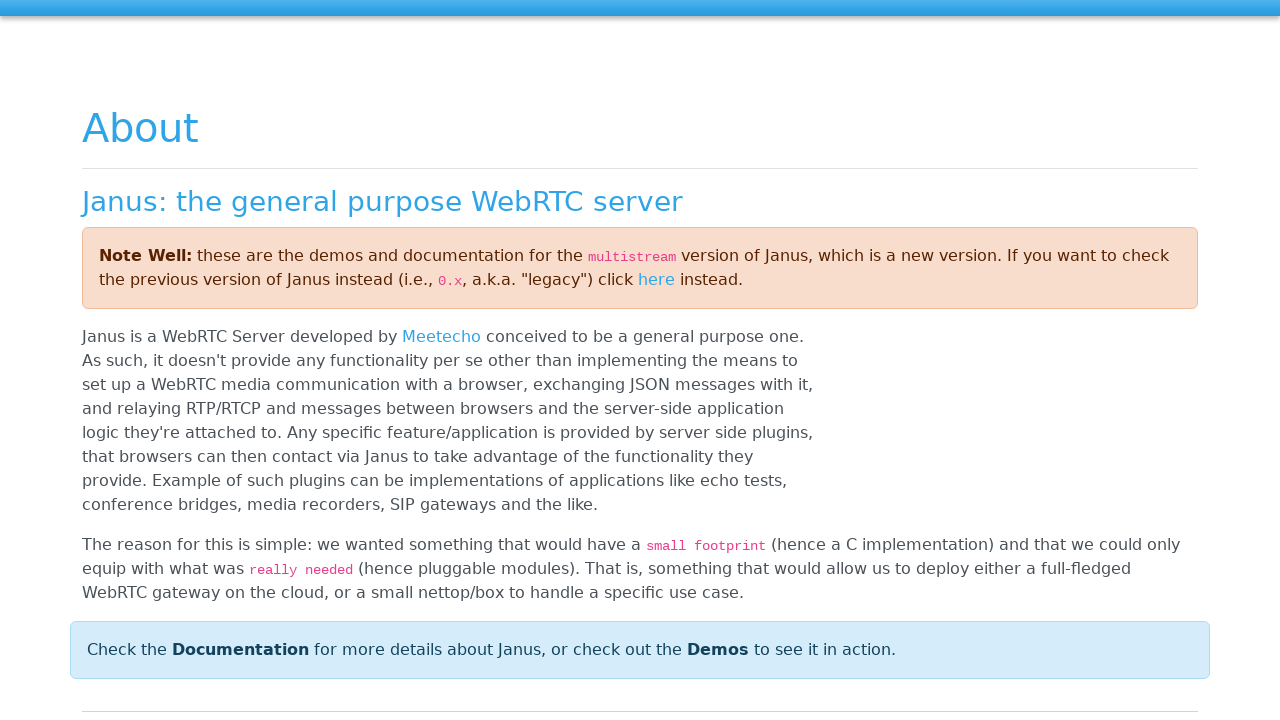

Waited 5 seconds for session
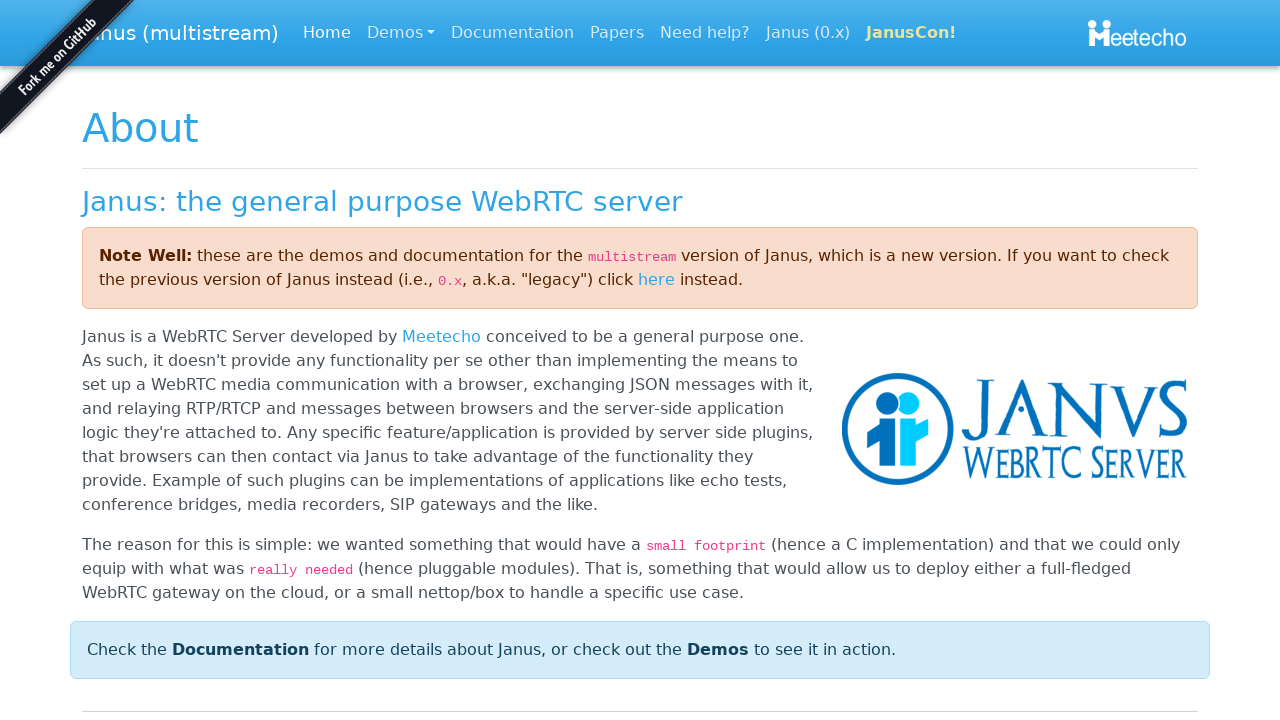

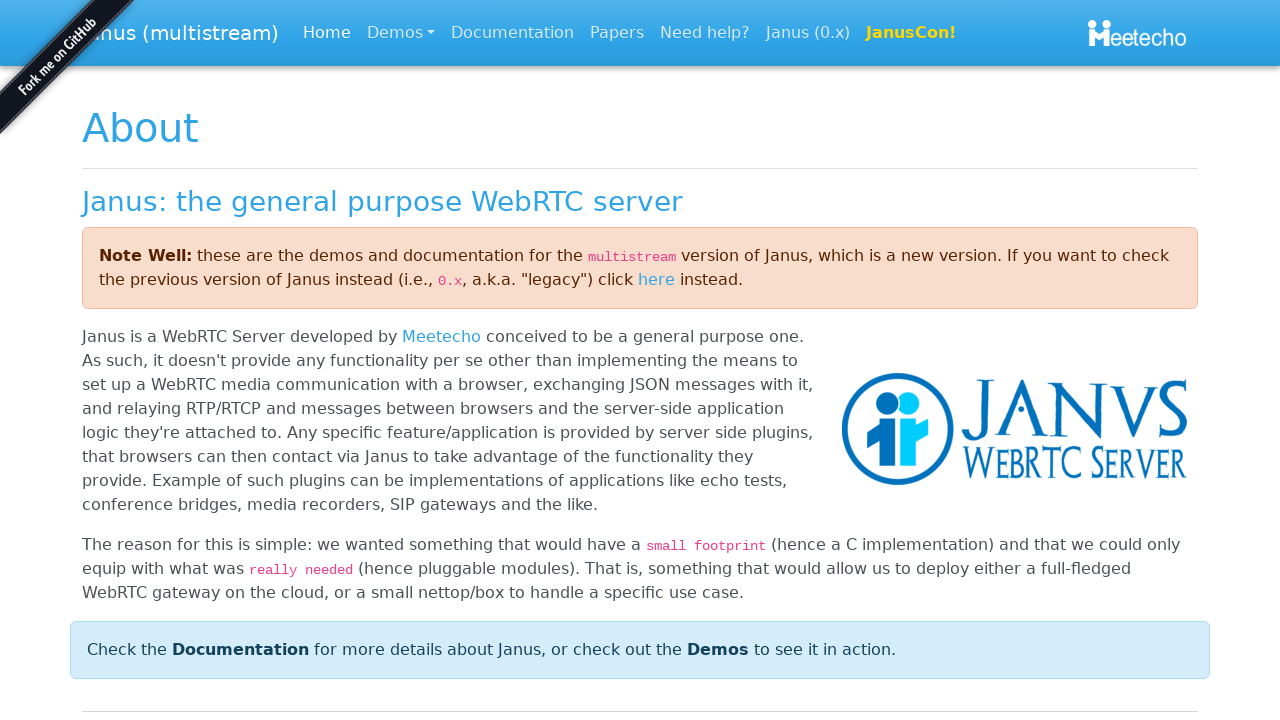